Tests double-click action on a button to copy text from one field to another on a test automation practice page

Starting URL: https://testautomationpractice.blogspot.com/

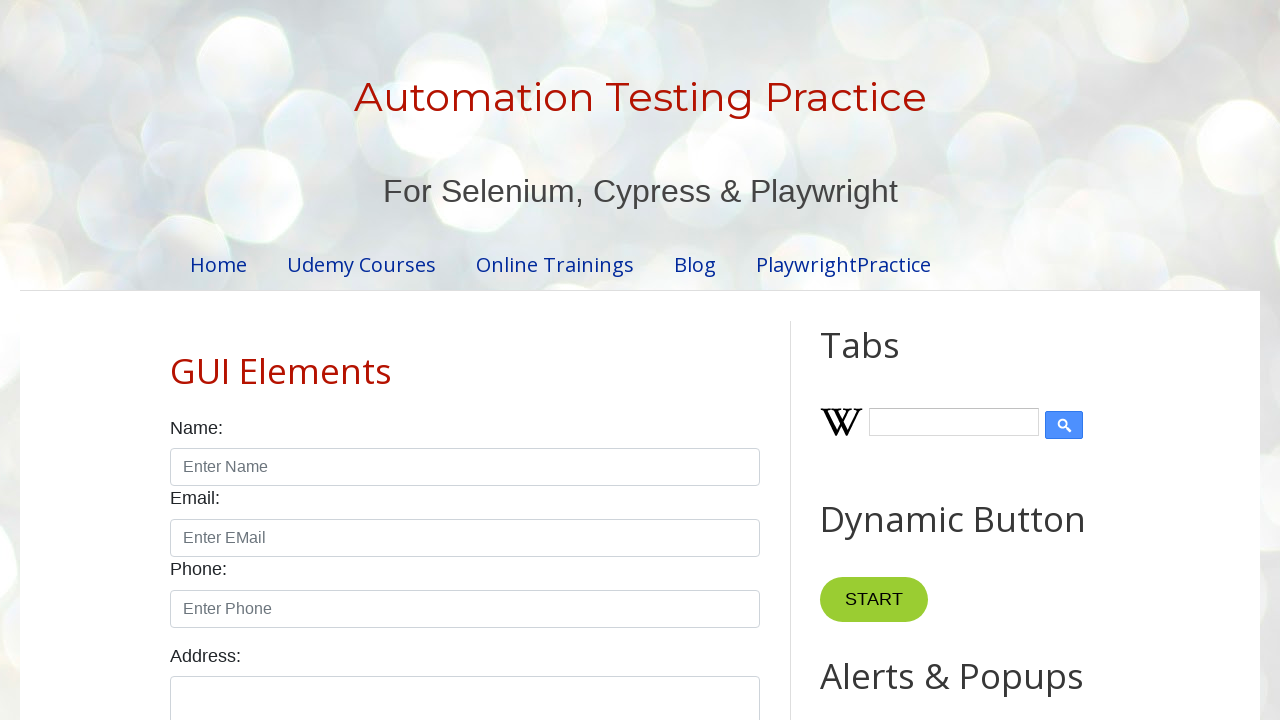

Verified field1 is visible
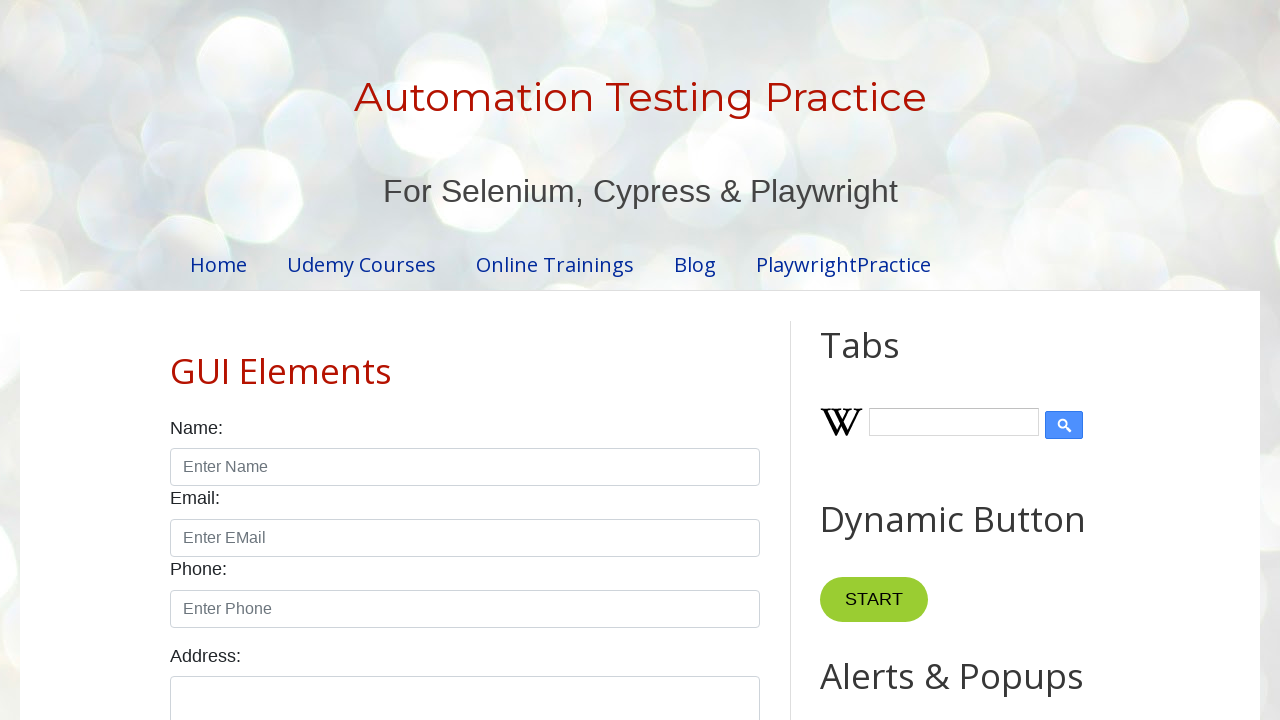

Verified field2 is visible
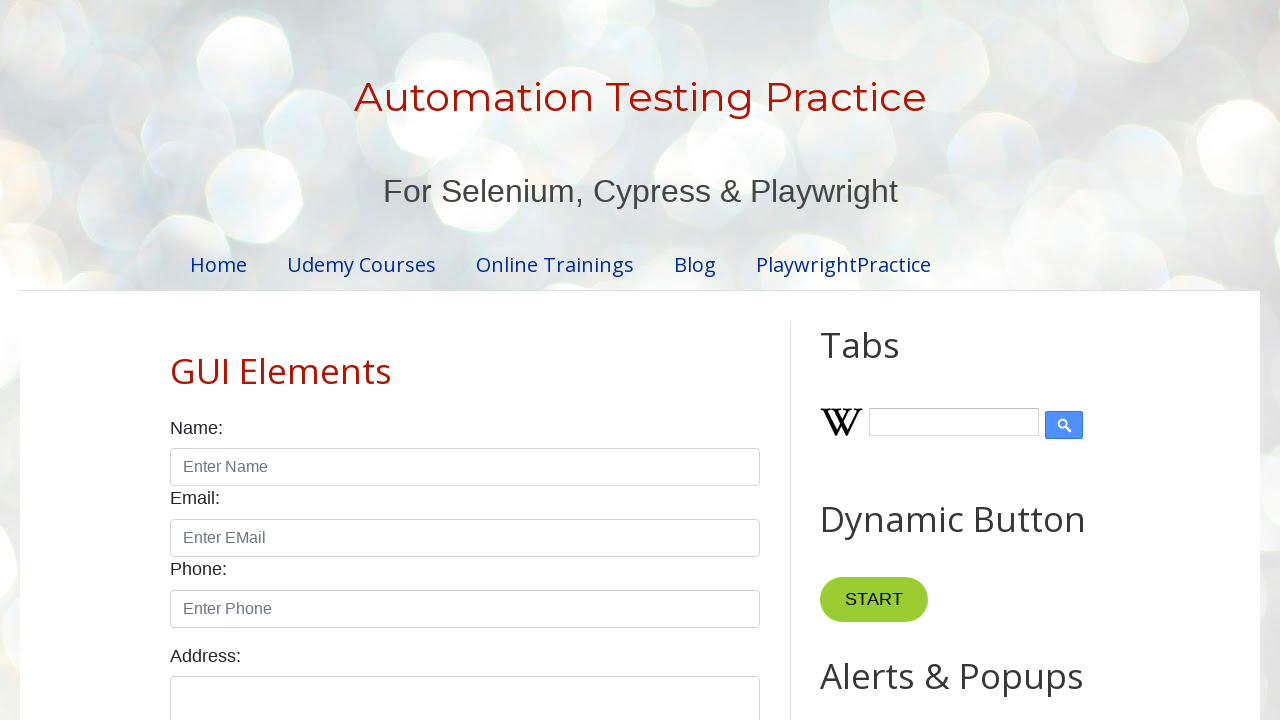

Entered 'shivani' in field2 on #field2
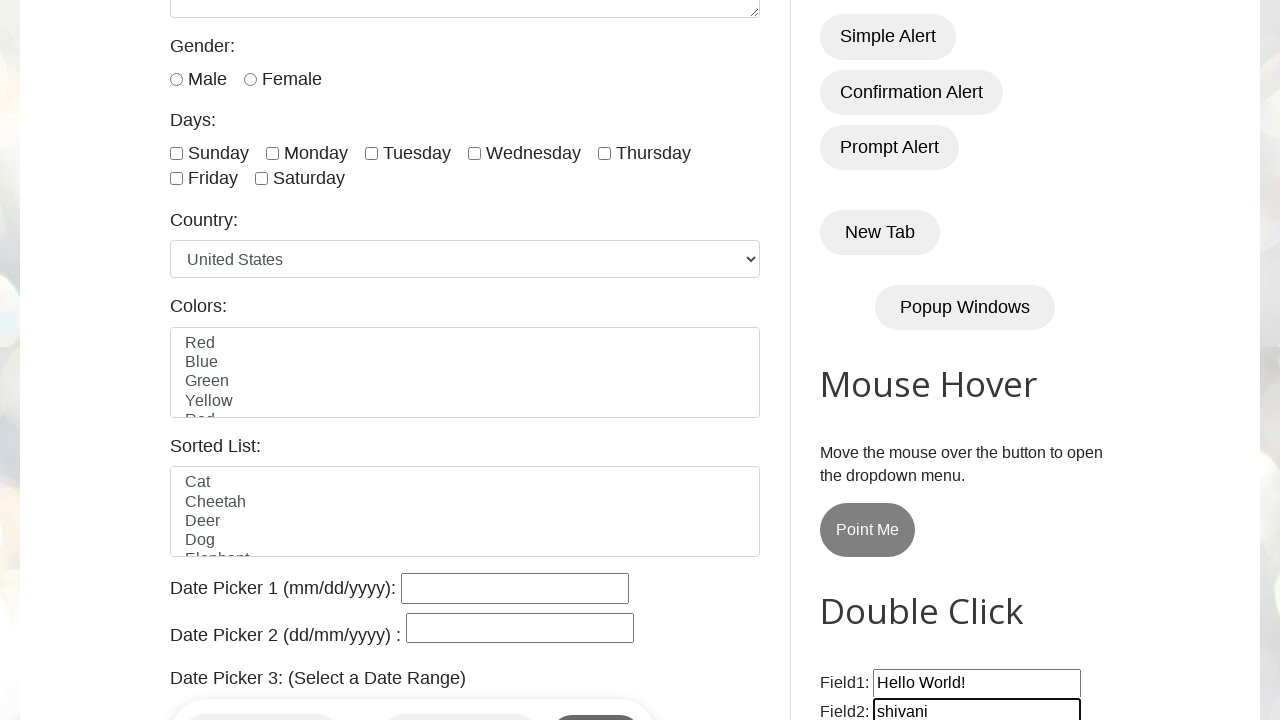

Cleared field2 on #field2
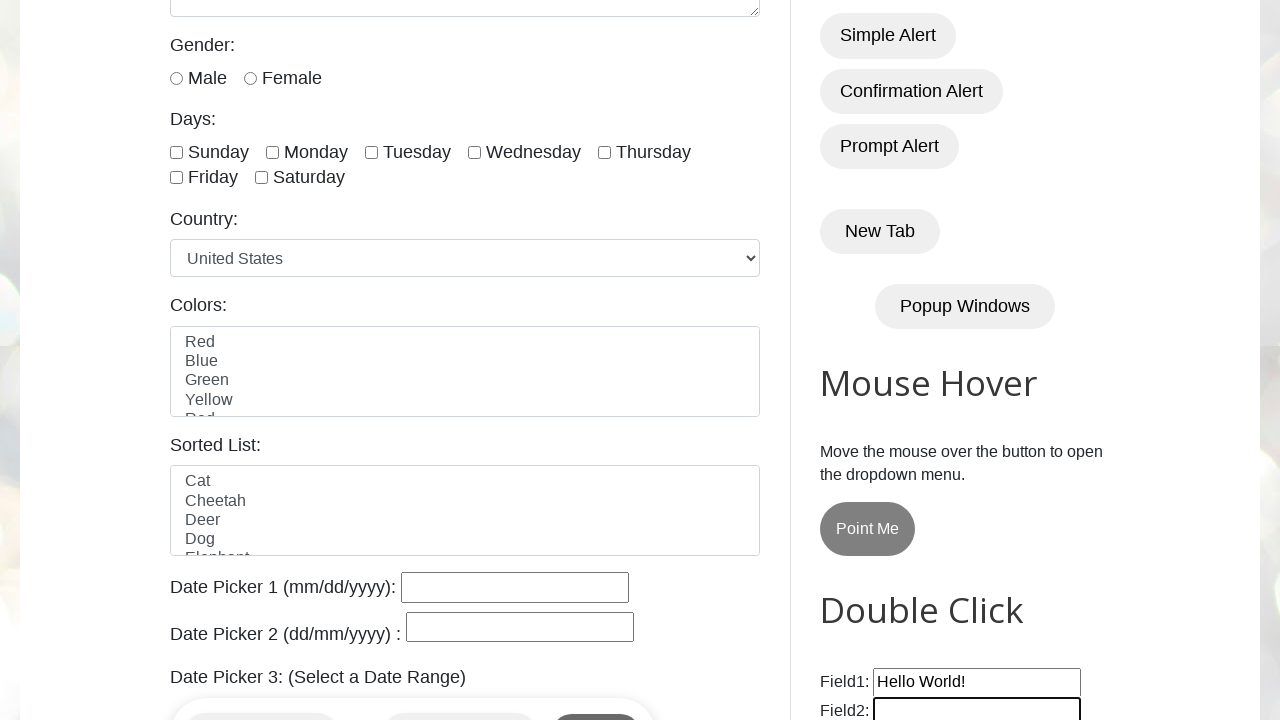

Double-clicked 'Copy Text' button to copy text from field1 to field2 at (885, 360) on text='Copy Text'
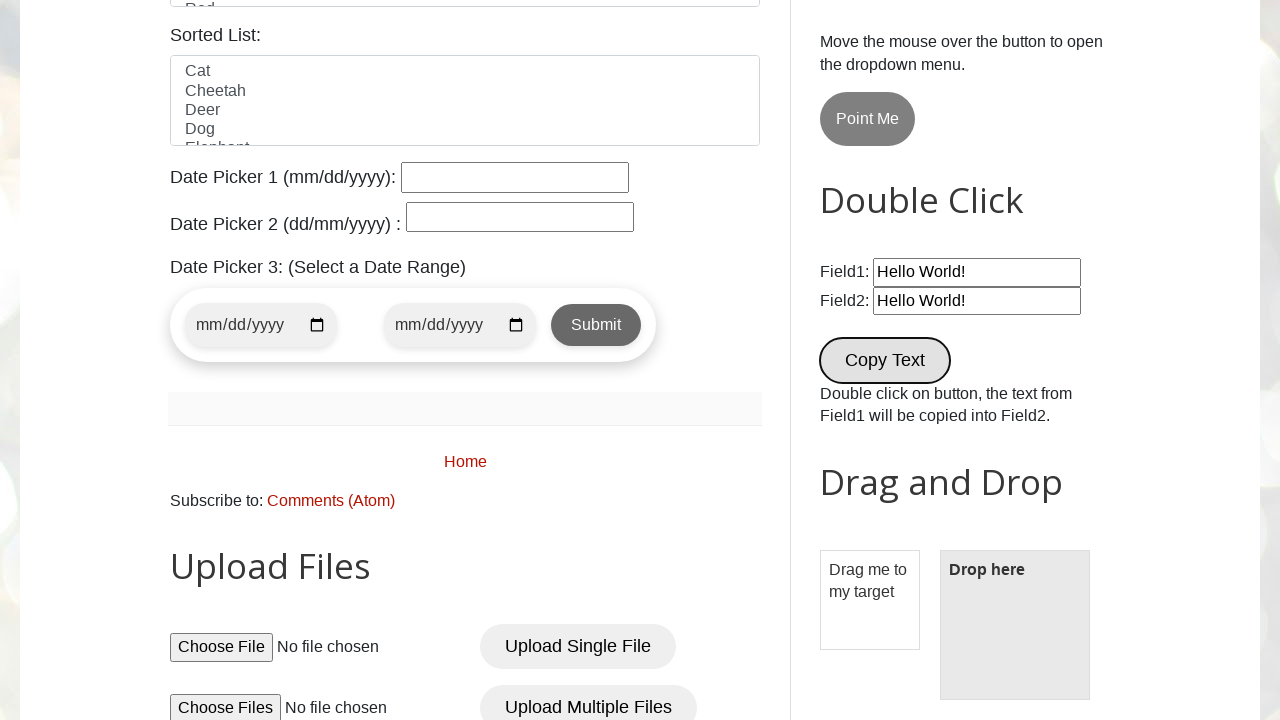

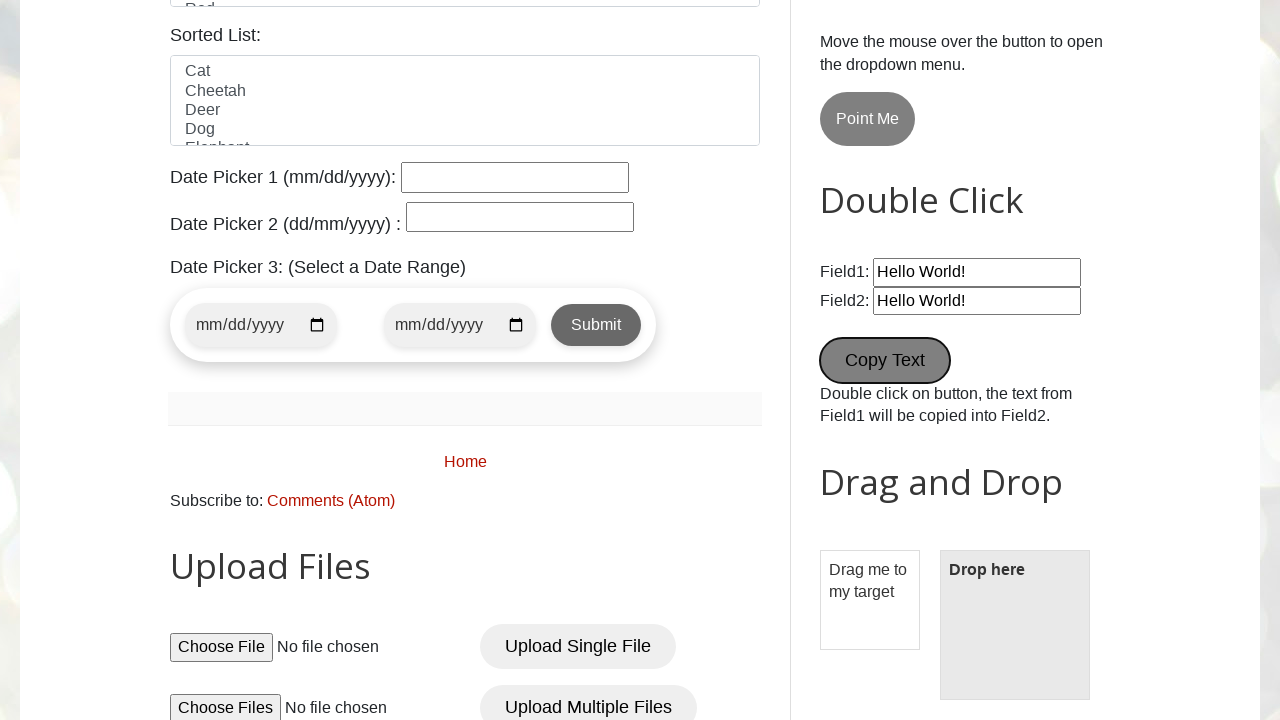